Tests an editable dropdown selection by clicking on the input field, typing a search term, and selecting from the filtered results

Starting URL: https://react.semantic-ui.com/maximize/dropdown-example-search-selection/

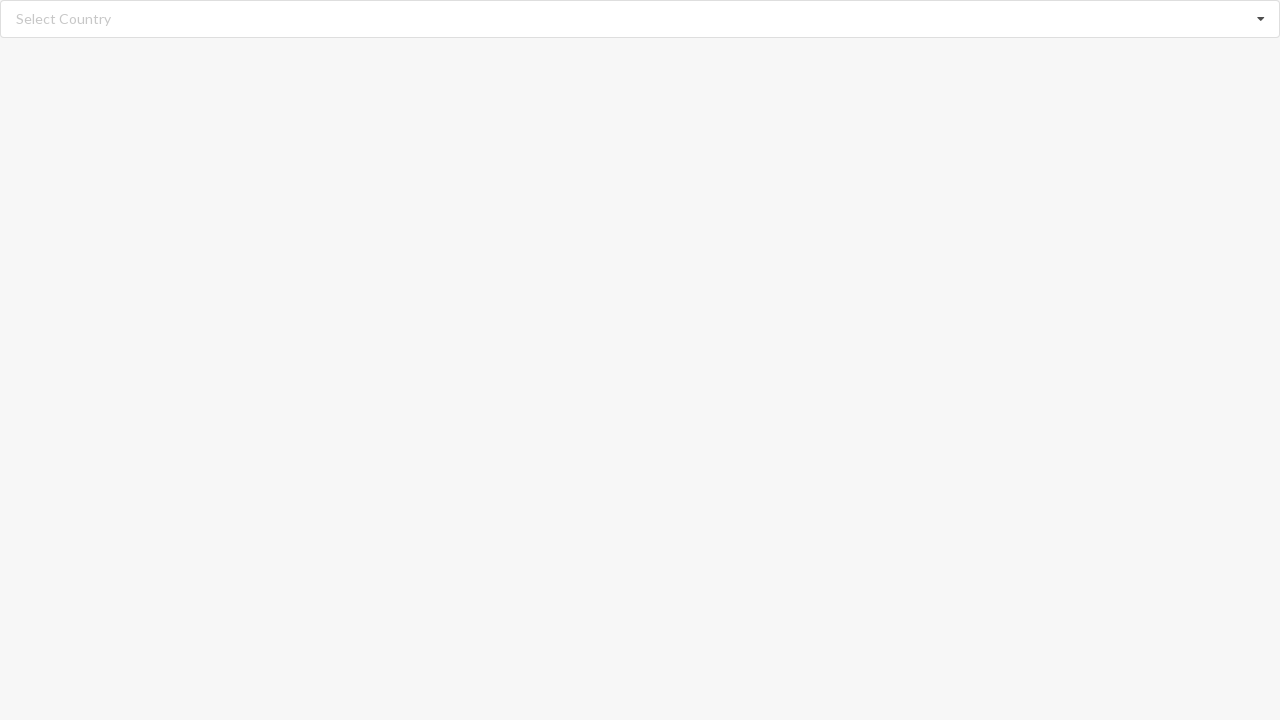

Clicked on the dropdown input field to activate it at (641, 19) on xpath=//div[@role='combobox']/input
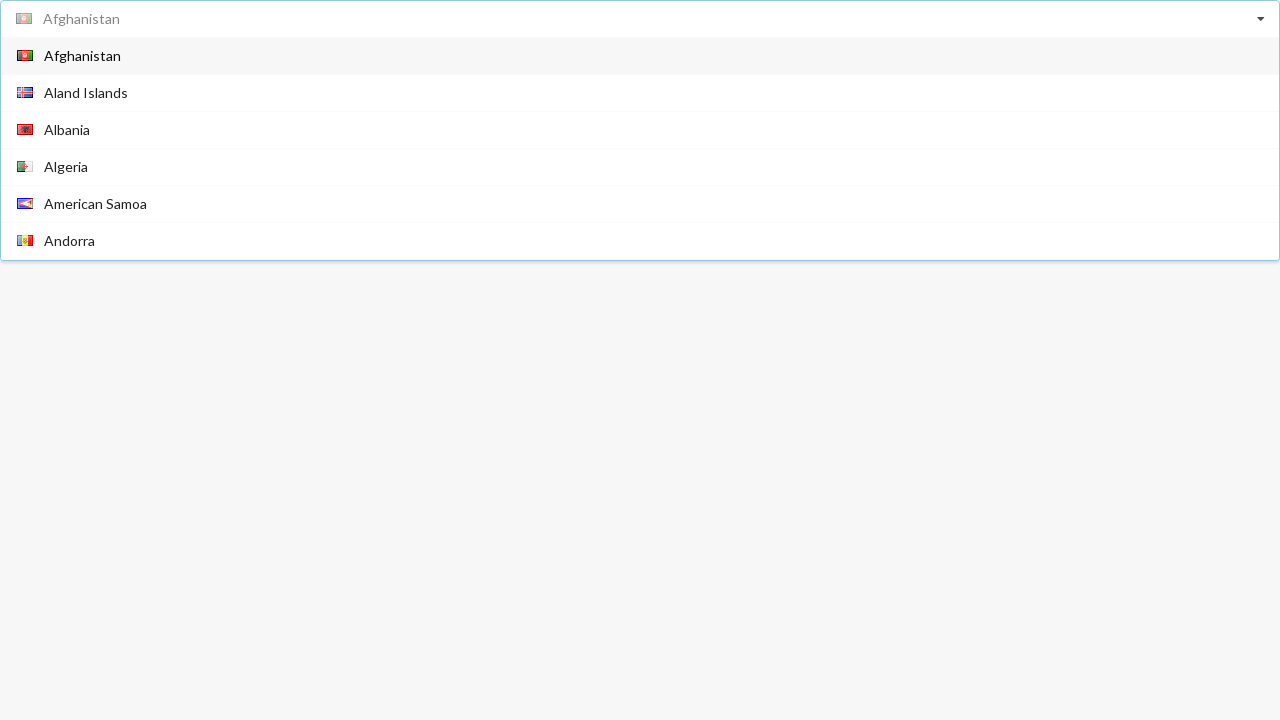

Typed 'Afghanistan' into the dropdown input field on //div[@role='combobox']/input
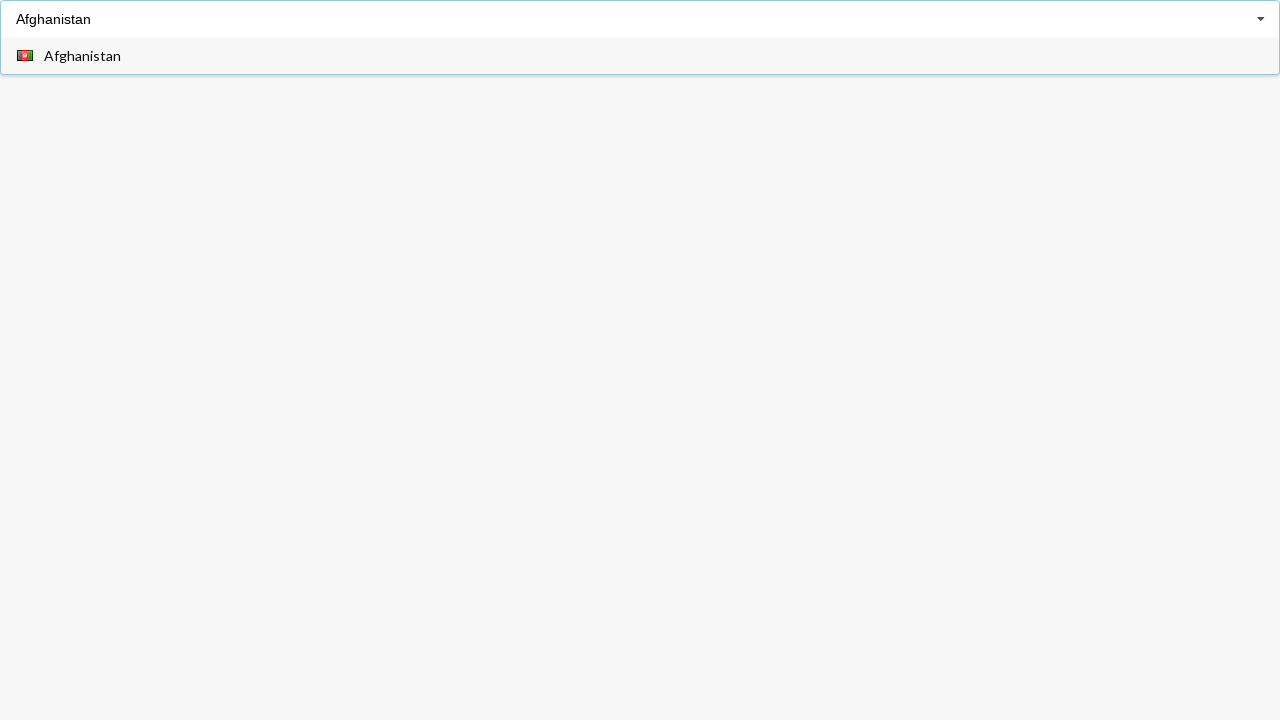

Dropdown options appeared and are visible
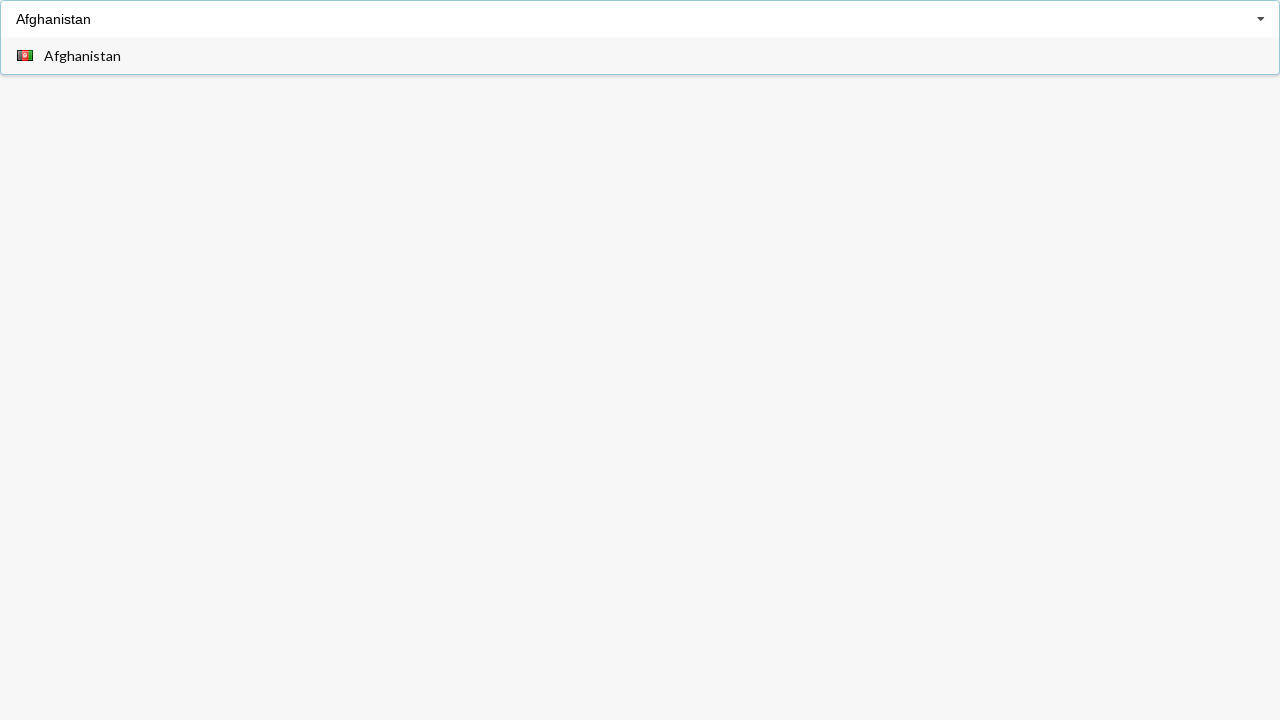

Scrolled 'Afghanistan' option into view
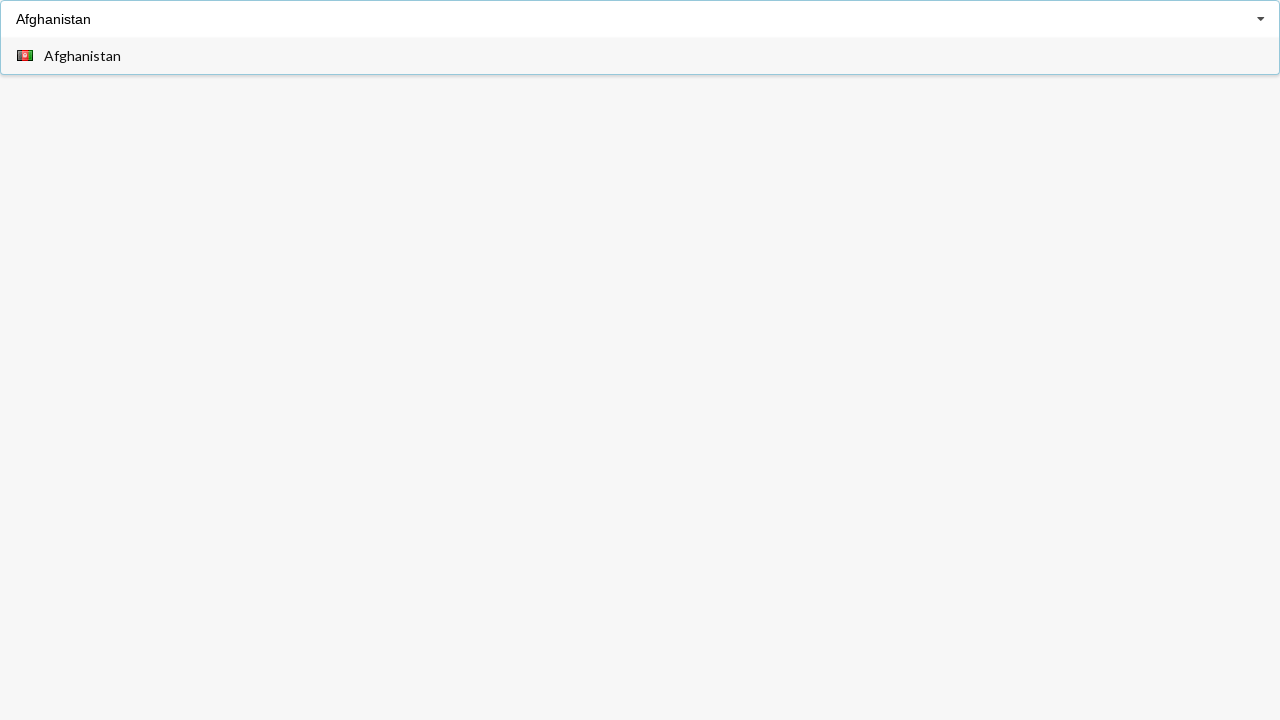

Clicked on 'Afghanistan' option to select it
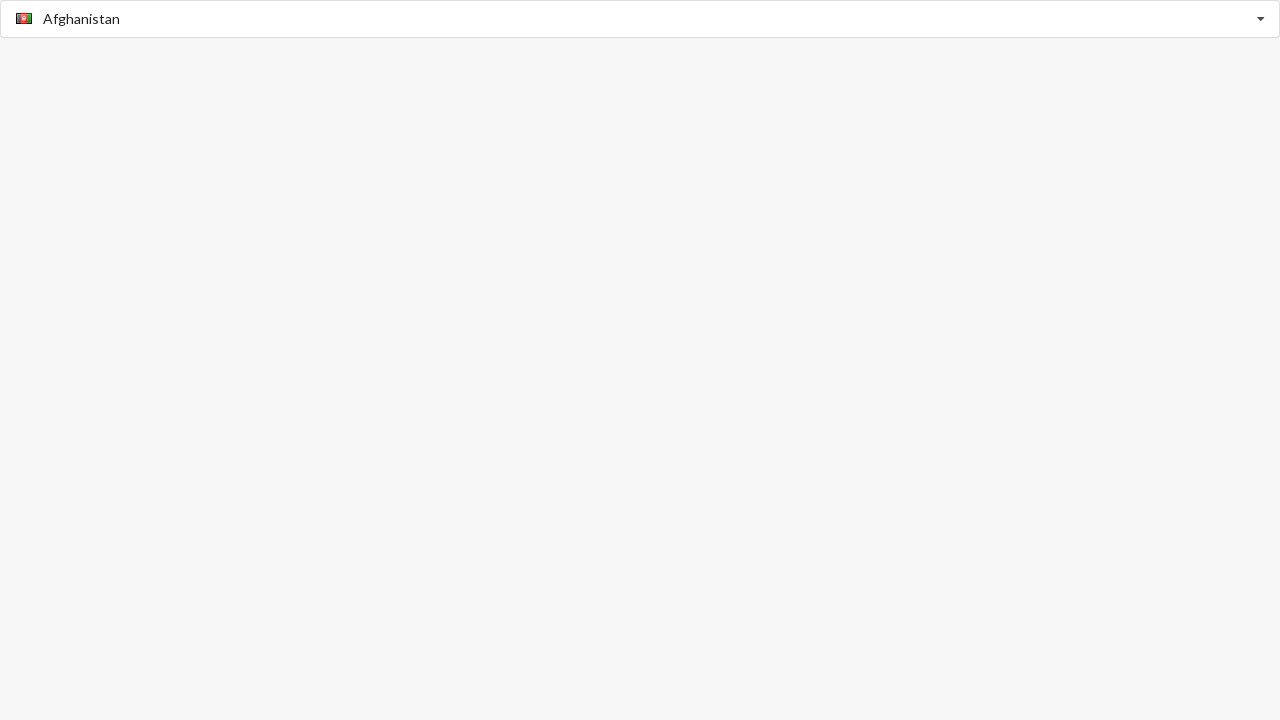

Verified that 'Afghanistan' is displayed as the selected value in the dropdown
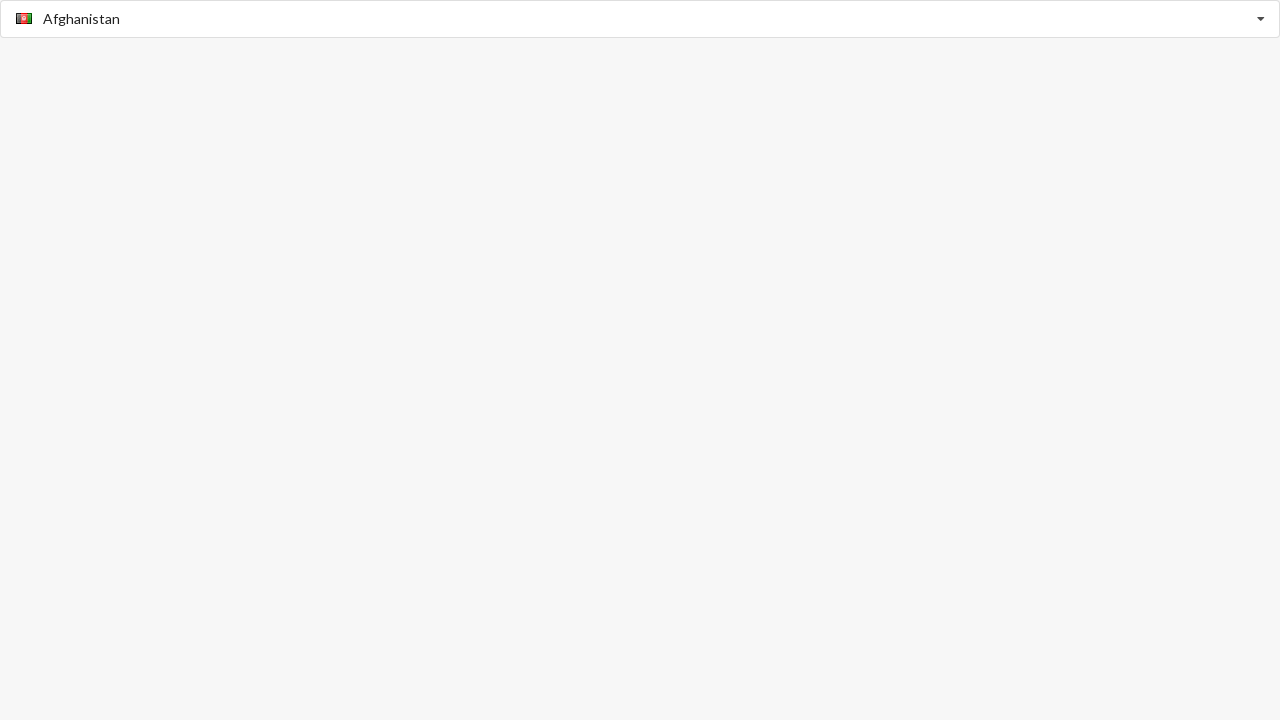

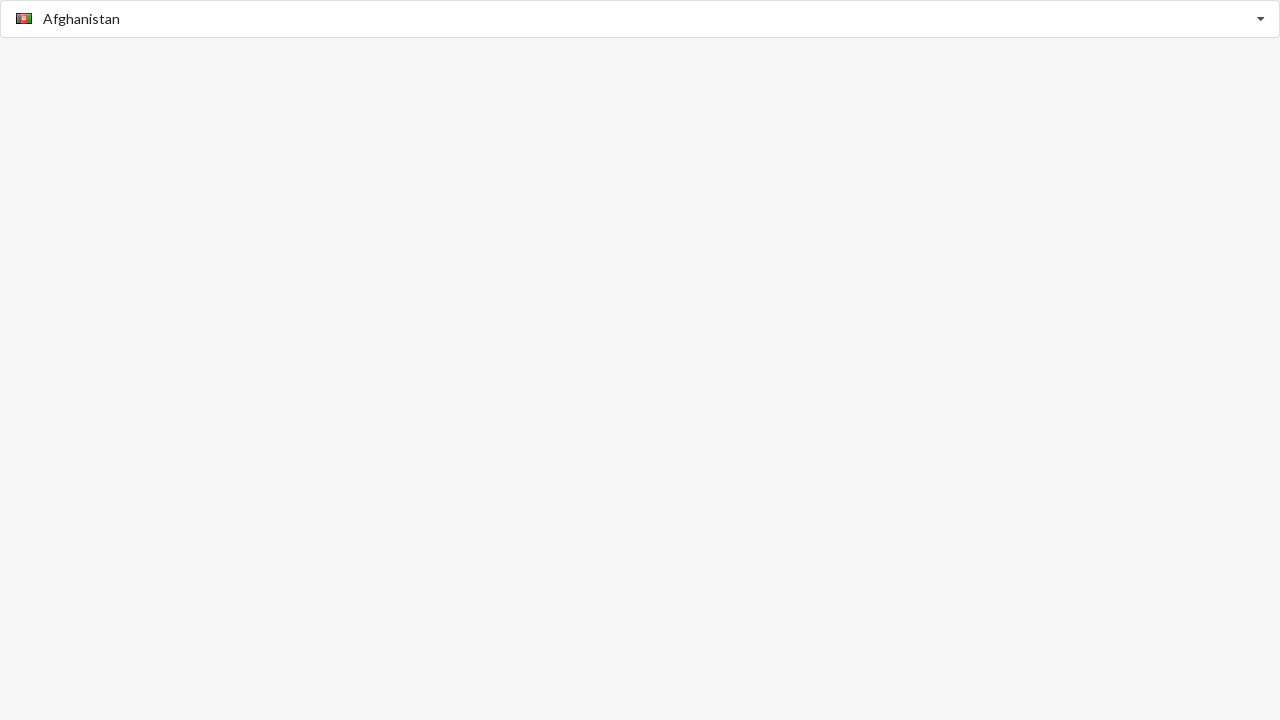